Tests double-click functionality by performing a double-click action on a button element

Starting URL: http://omayo.blogspot.com/

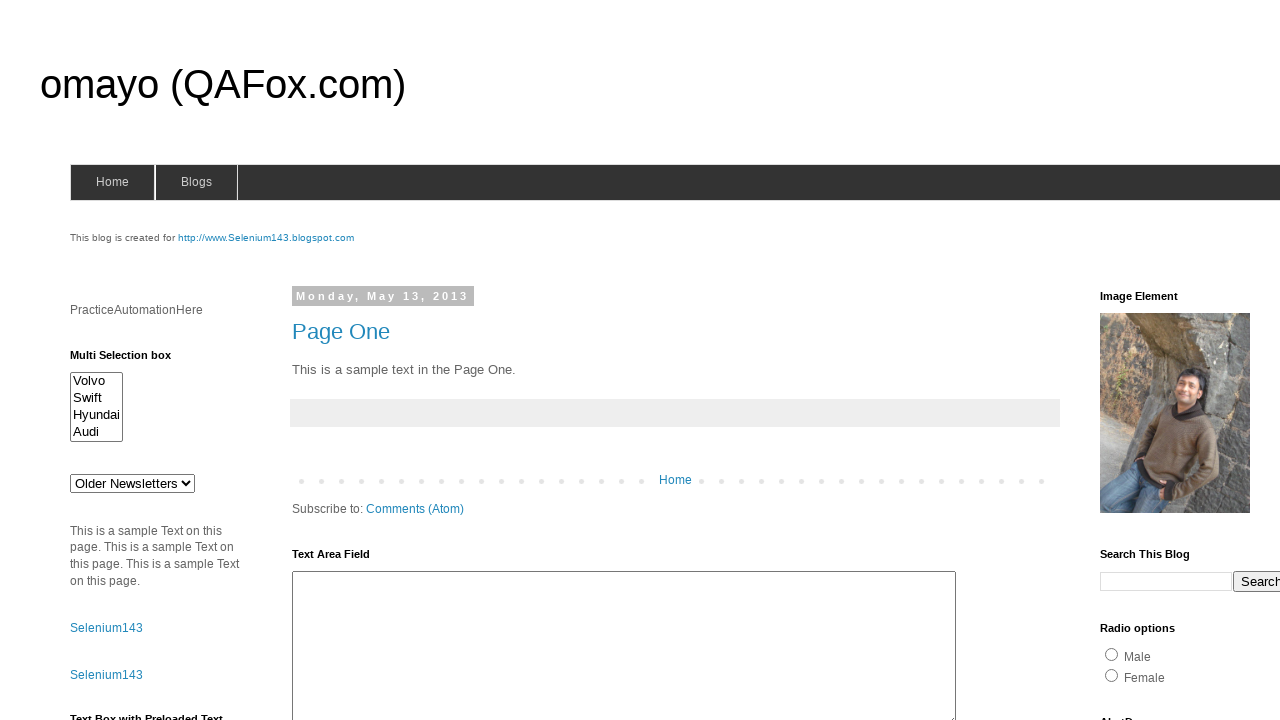

Located the double-click button element
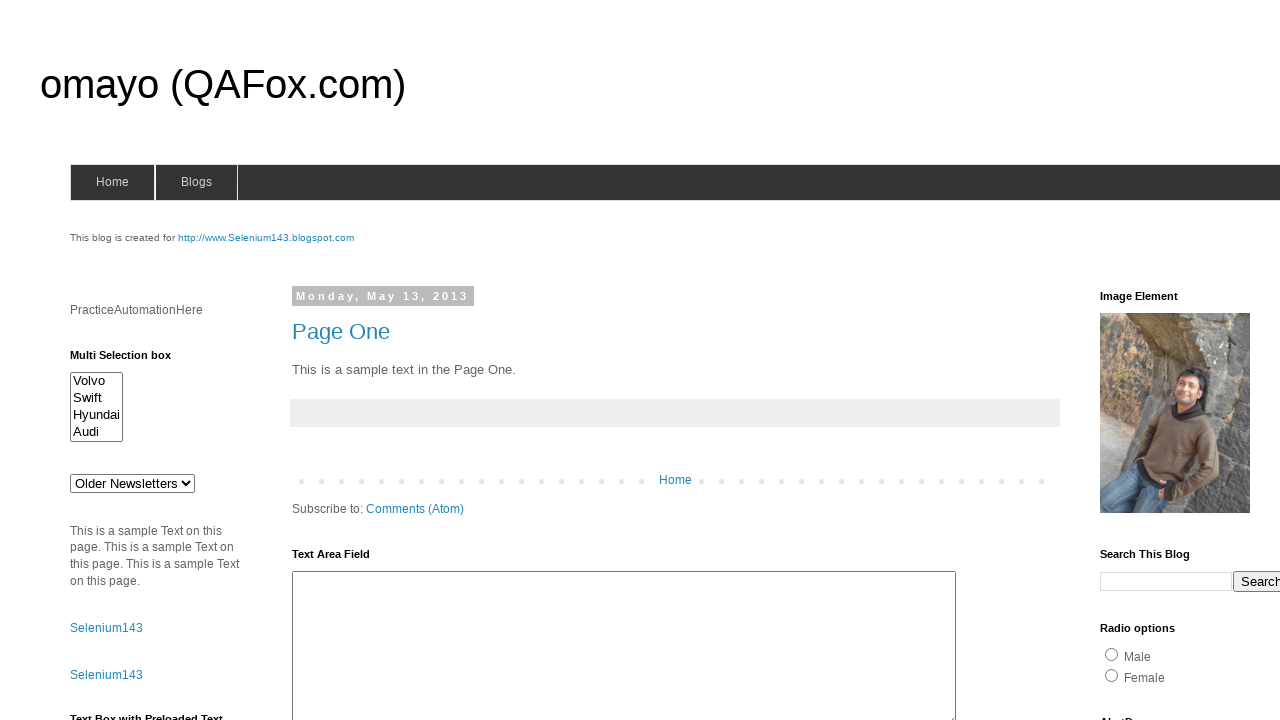

Performed double-click action on the button at (129, 365) on xpath=//button[text()=' Double click Here   ']
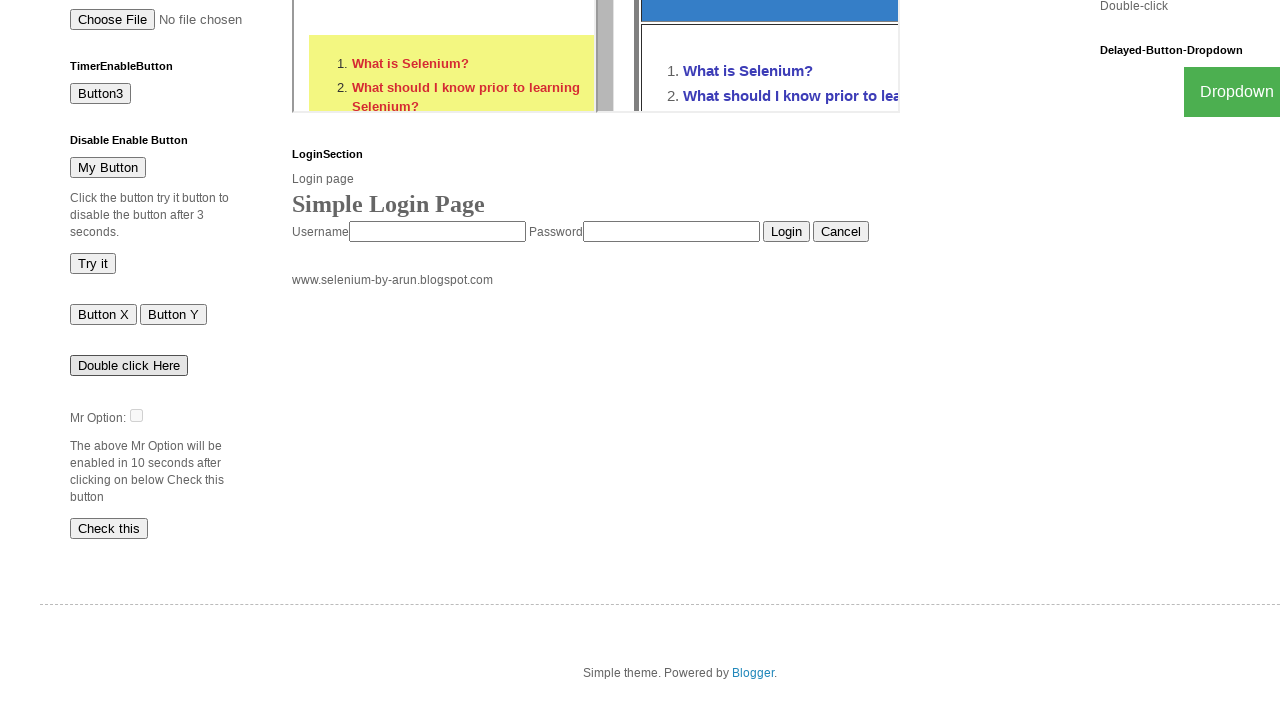

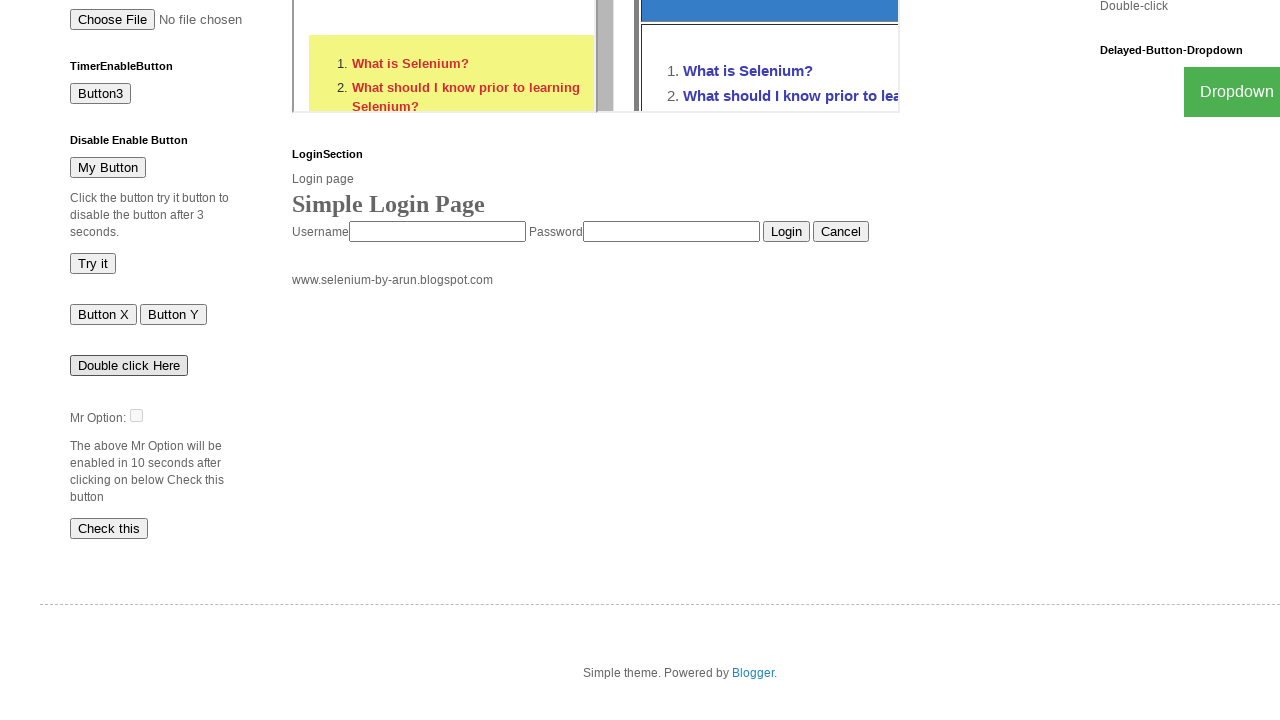